Navigates to W3Schools HTML tables page and searches for a specific value in a web table to find its row and column position

Starting URL: https://www.w3schools.com/html/html_tables.asp

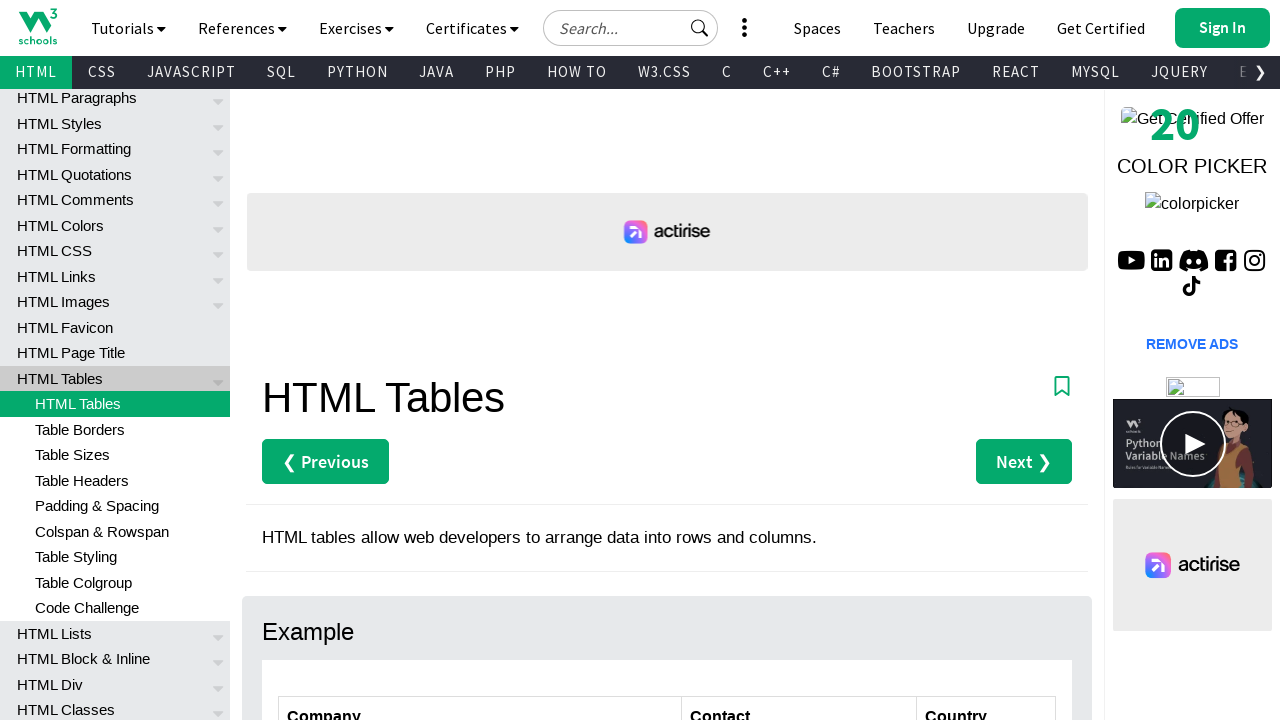

Navigated to W3Schools HTML tables page
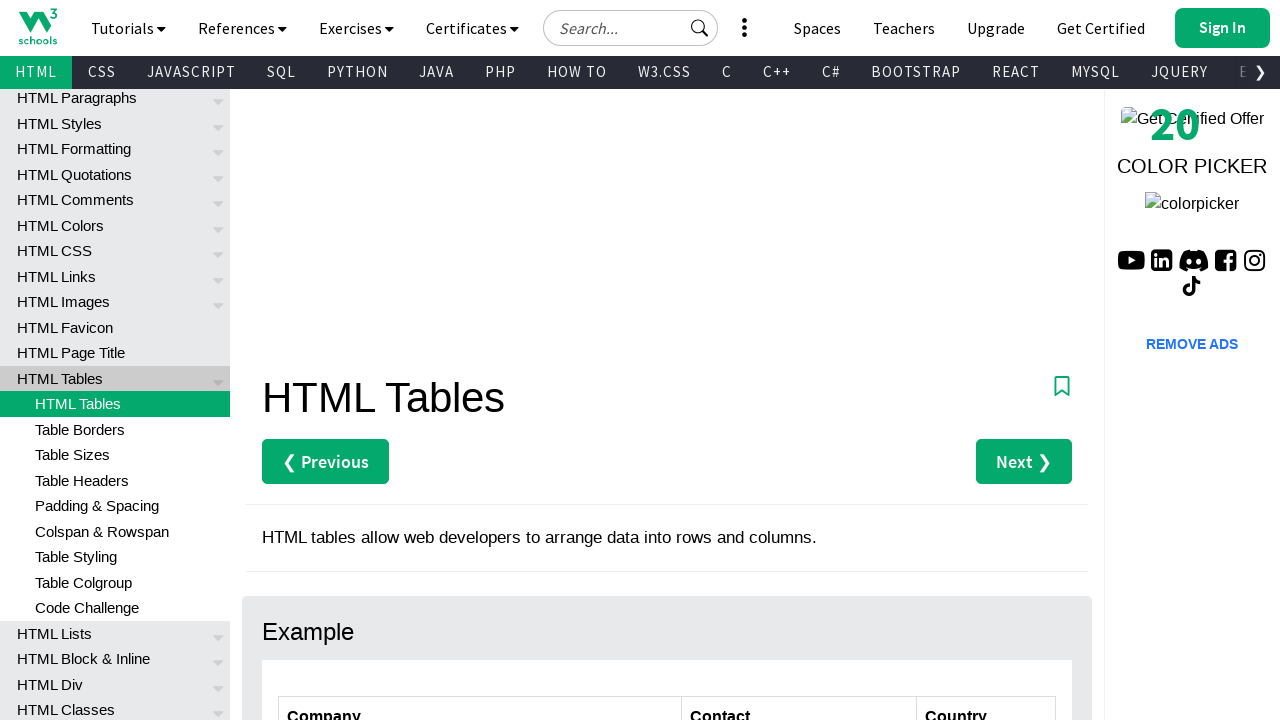

Located all rows in the customers table
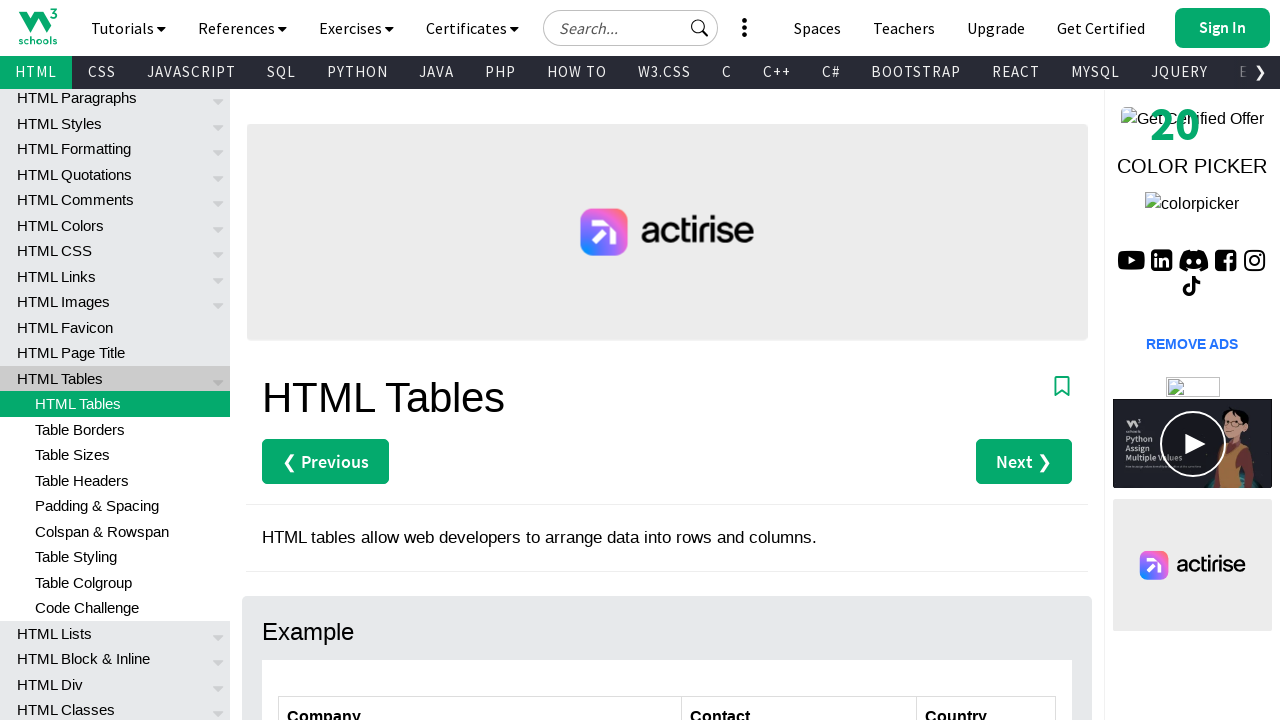

Counted 7 total rows in the table
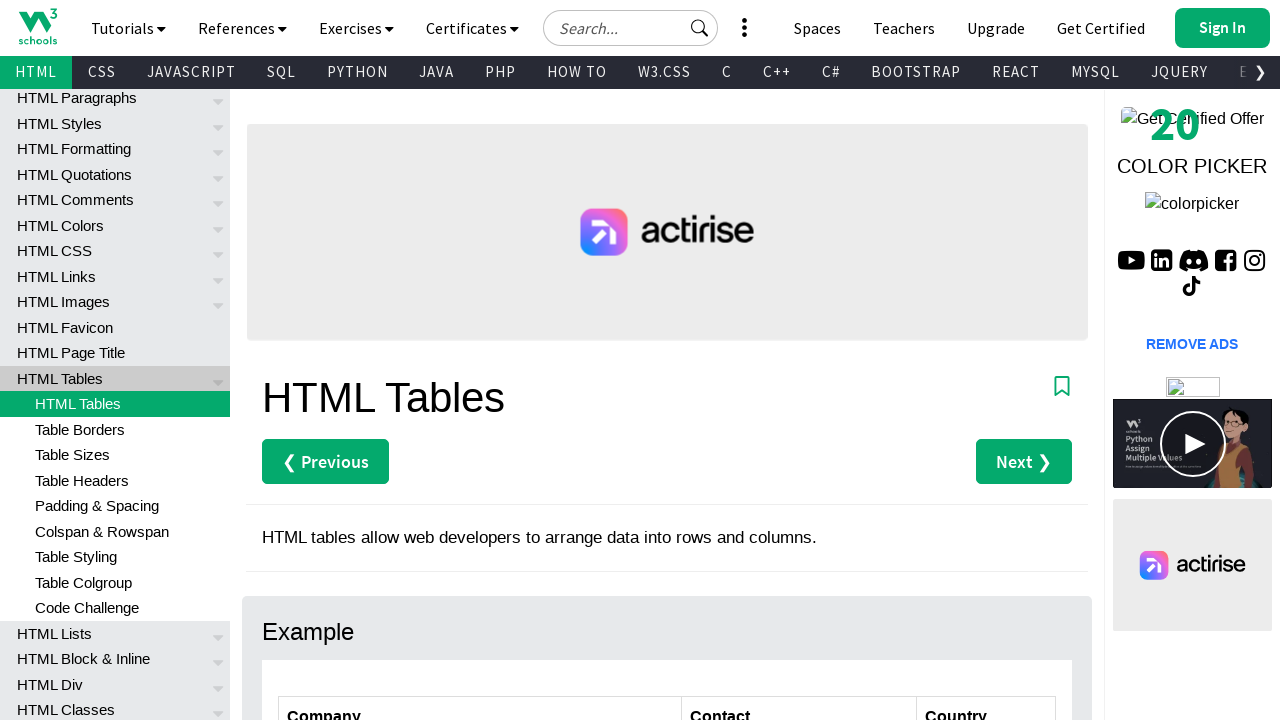

Counted 3 columns in the table header
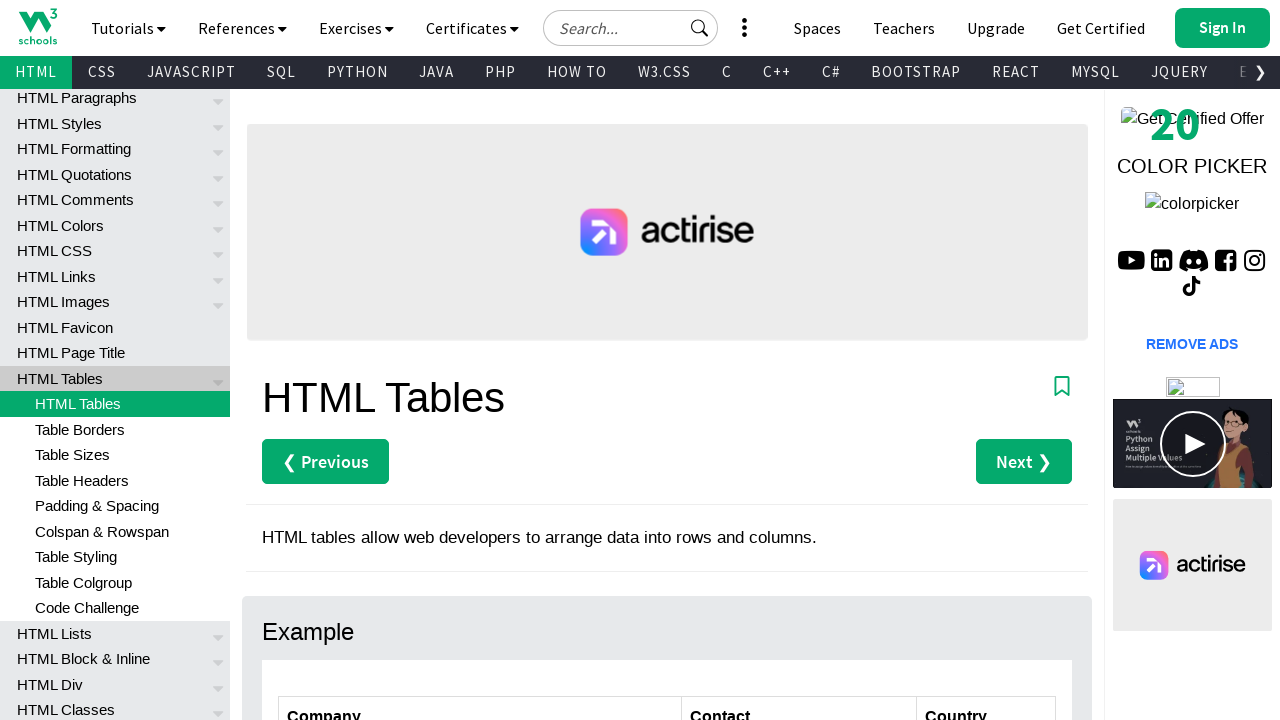

Retrieved text from row 1, column 1: 'Alfreds Futterkiste'
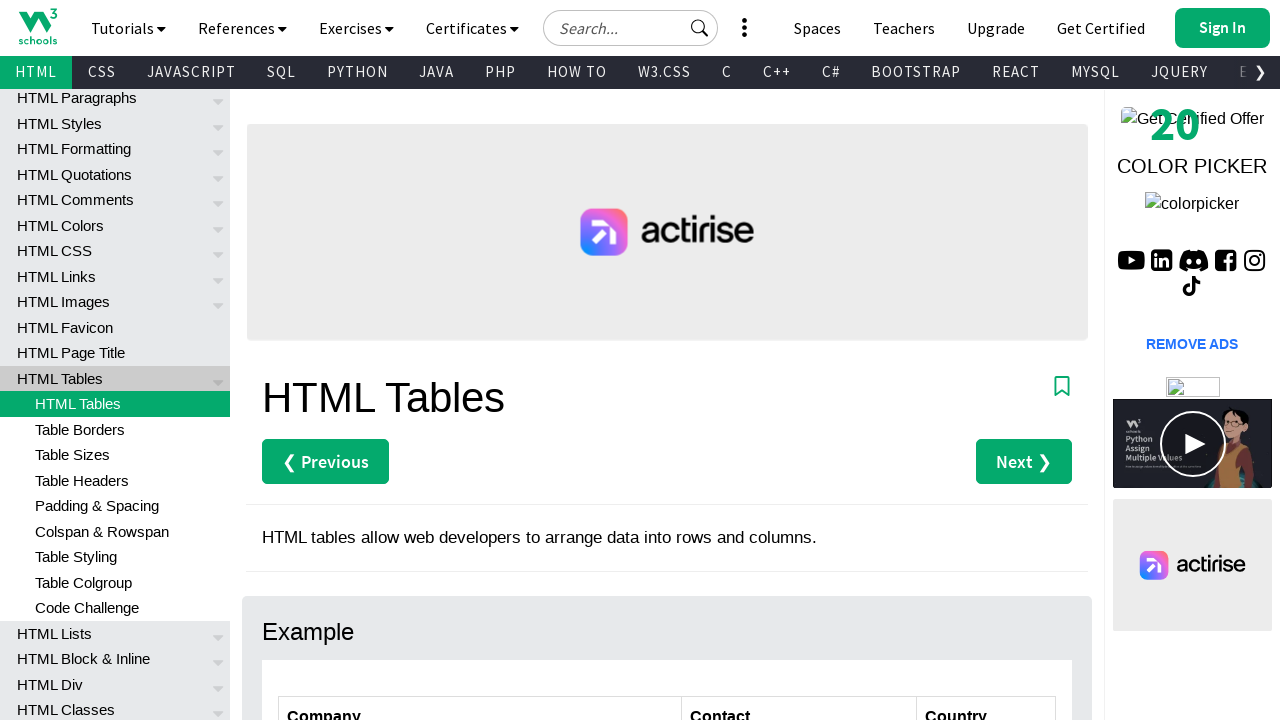

Retrieved text from row 1, column 2: 'Maria Anders'
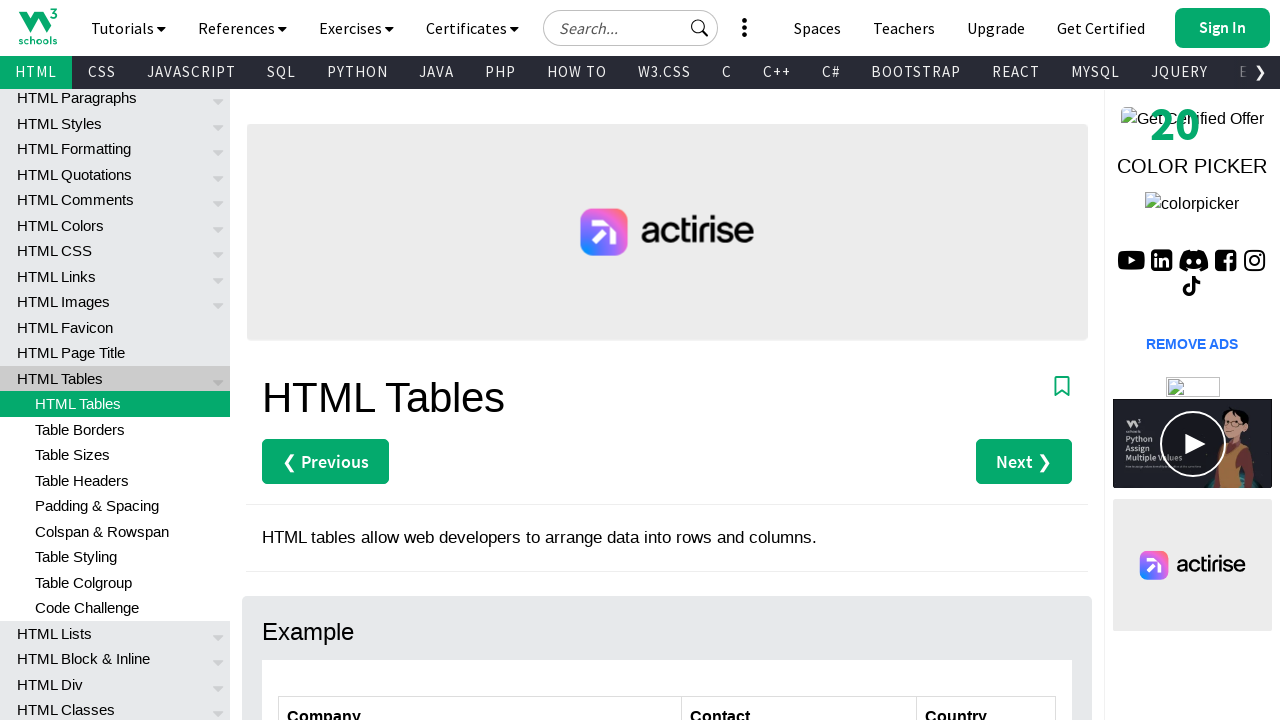

Retrieved text from row 1, column 3: 'Germany'
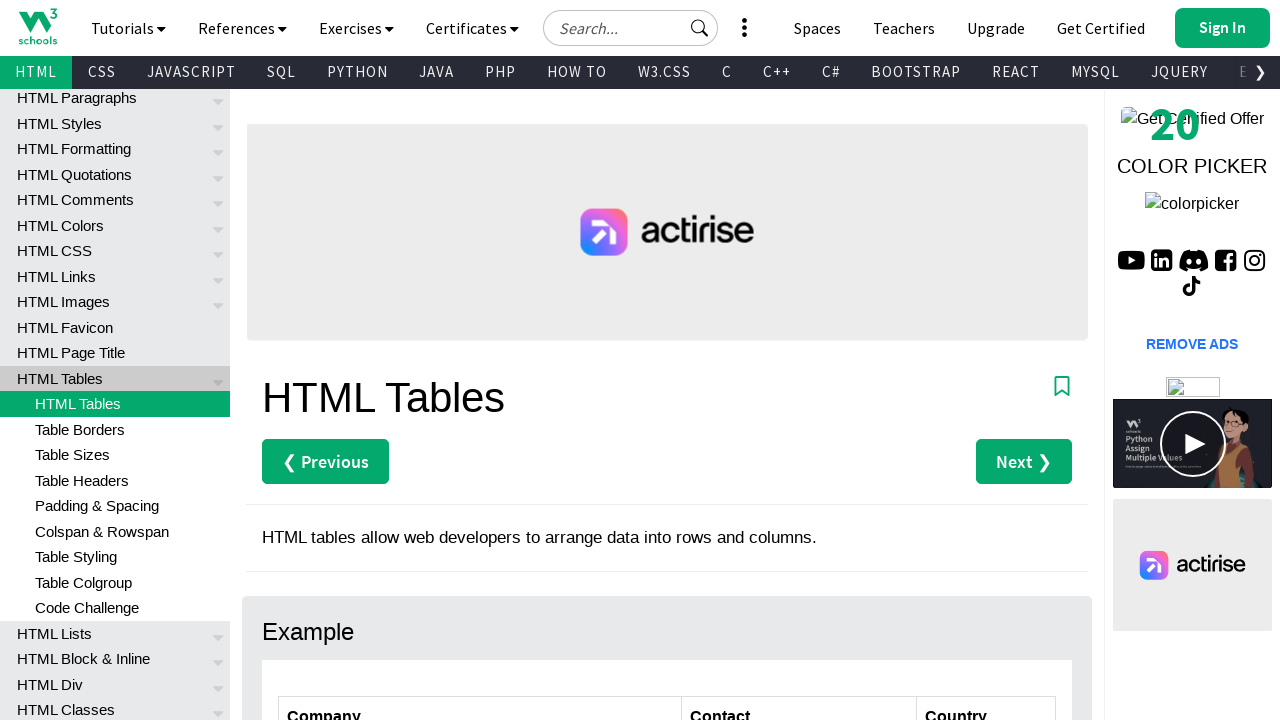

Found 'Germany' at row 1, column 3
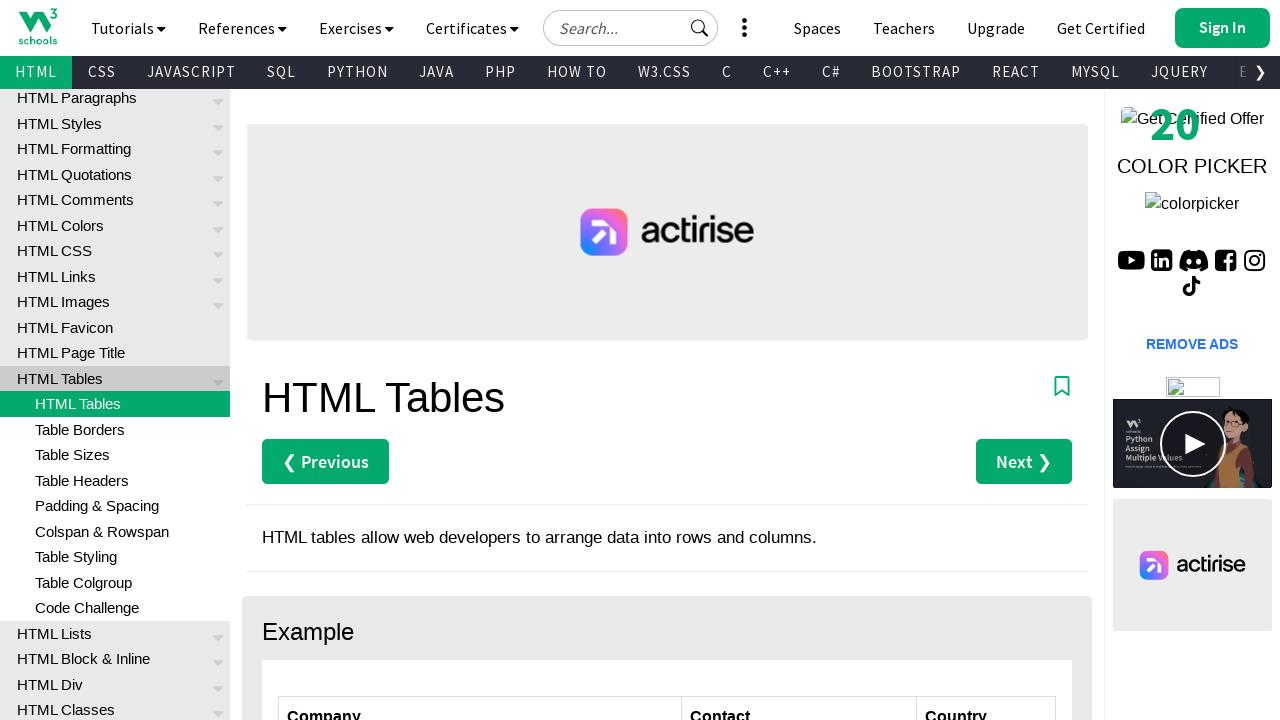

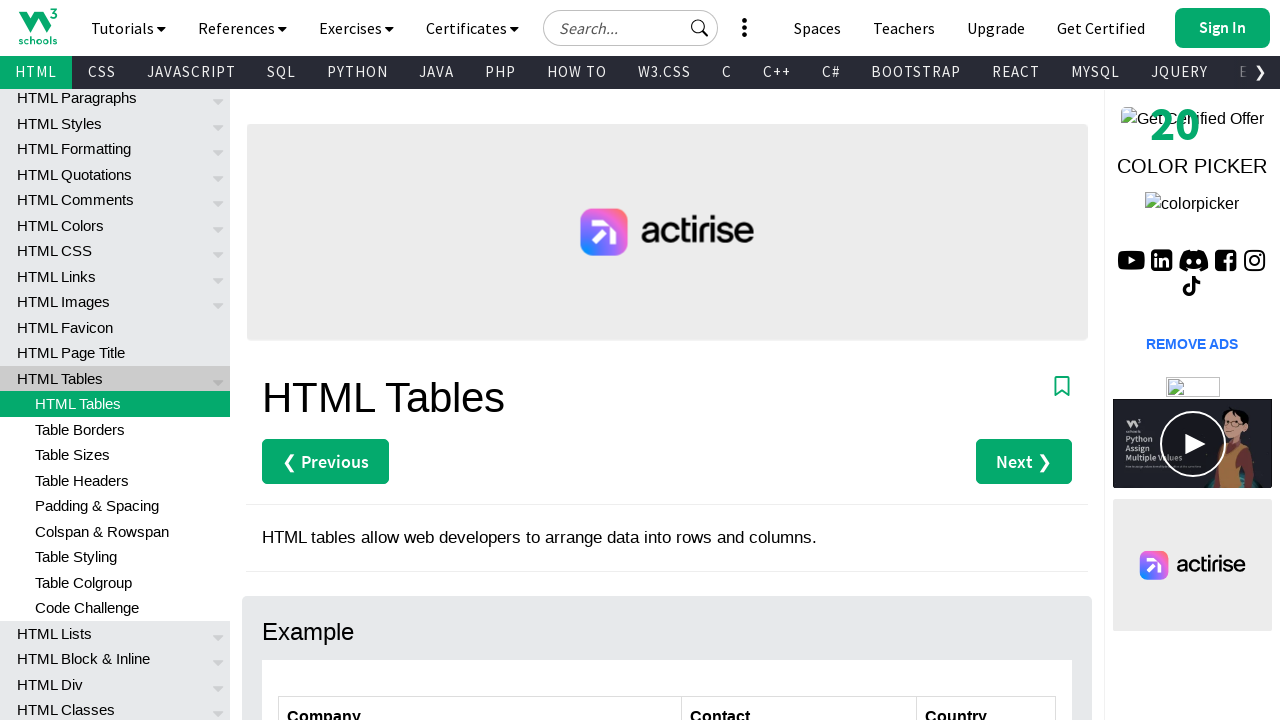